Tests calculator division by zero by entering 5 and 0, selecting divide operation, and verifying the result shows Infinity

Starting URL: https://calculatorhtml.onrender.com

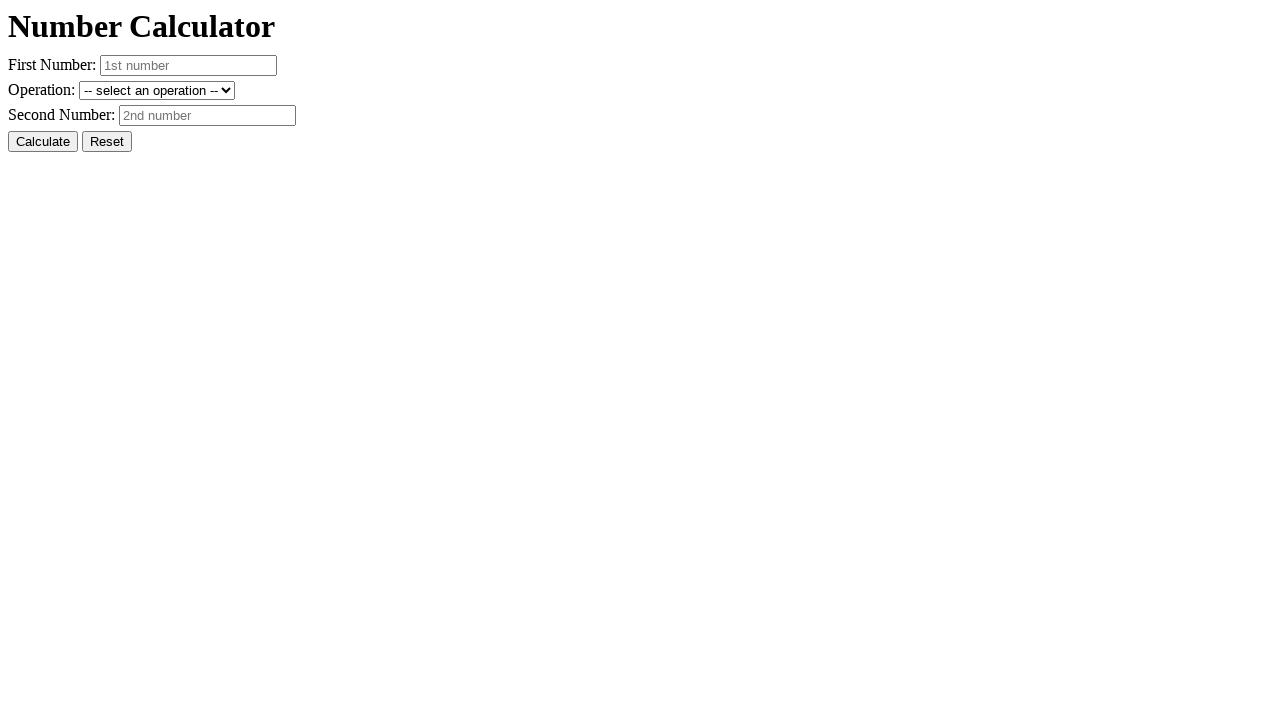

Navigated to calculator application
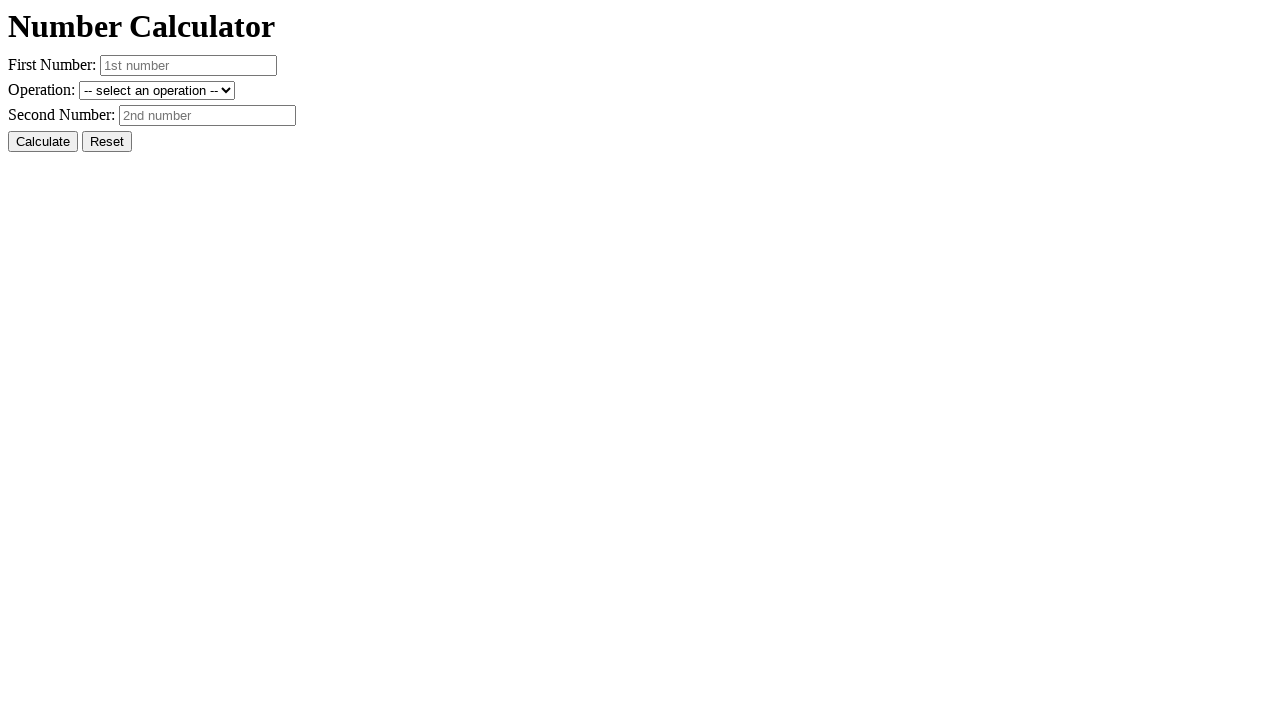

Clicked Reset button to clear previous values at (107, 142) on #resetButton
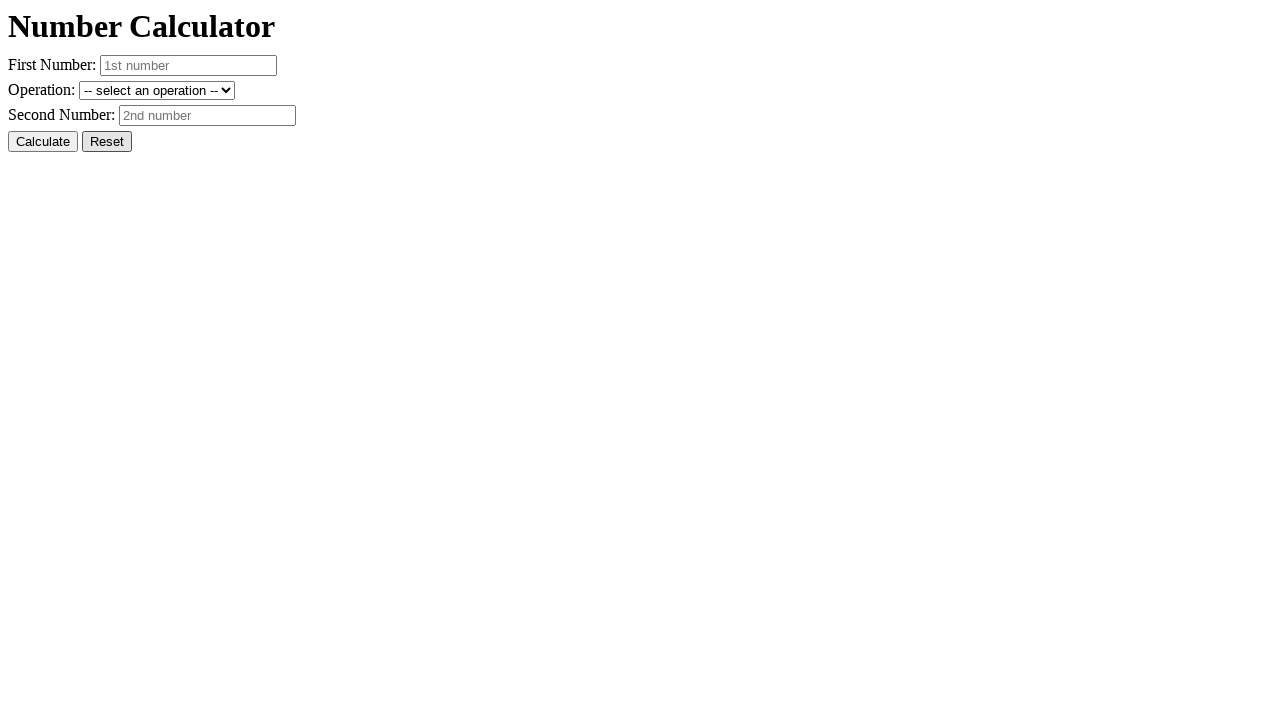

Entered 5 in the first number field on #number1
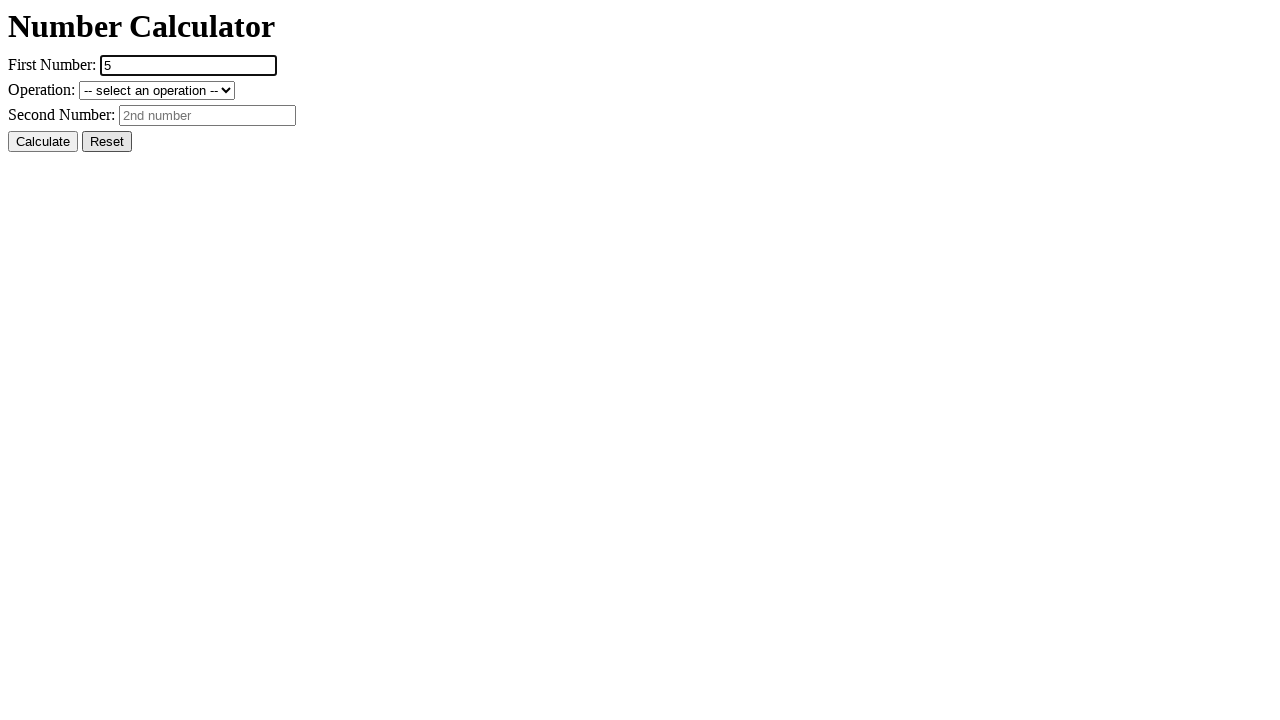

Entered 0 in the second number field for division by zero test on #number2
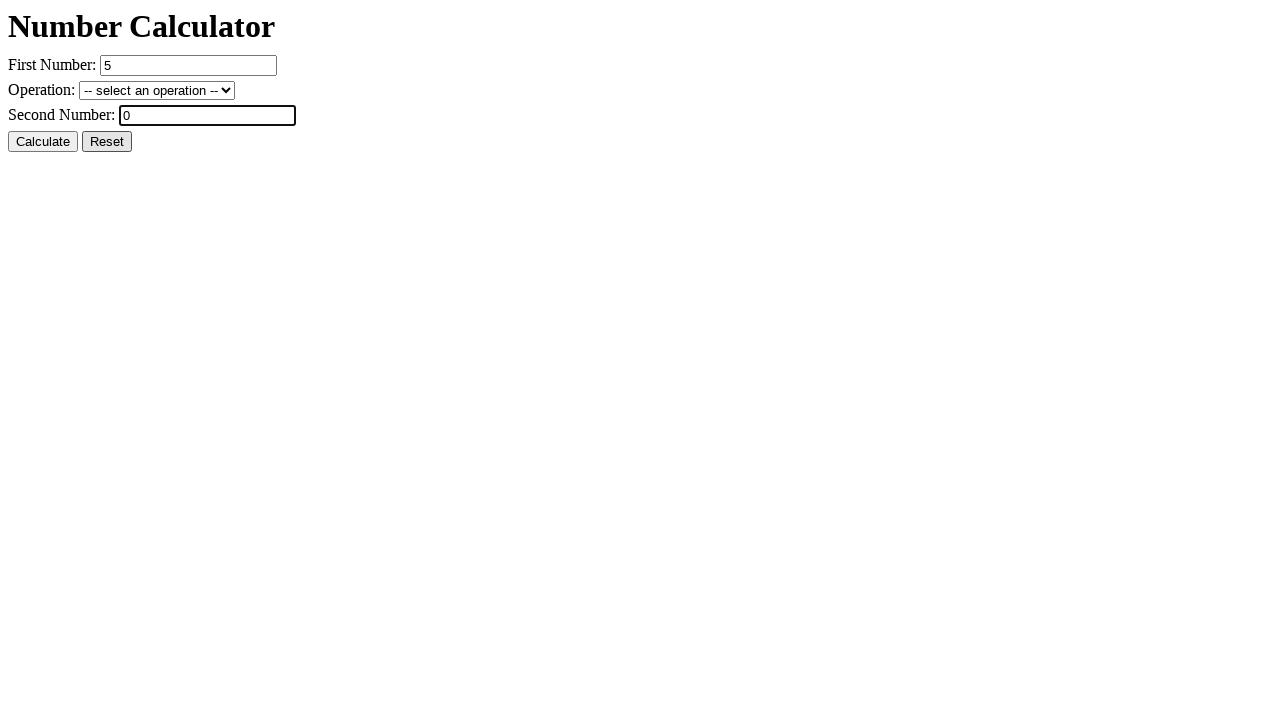

Selected divide operation from dropdown on #operation
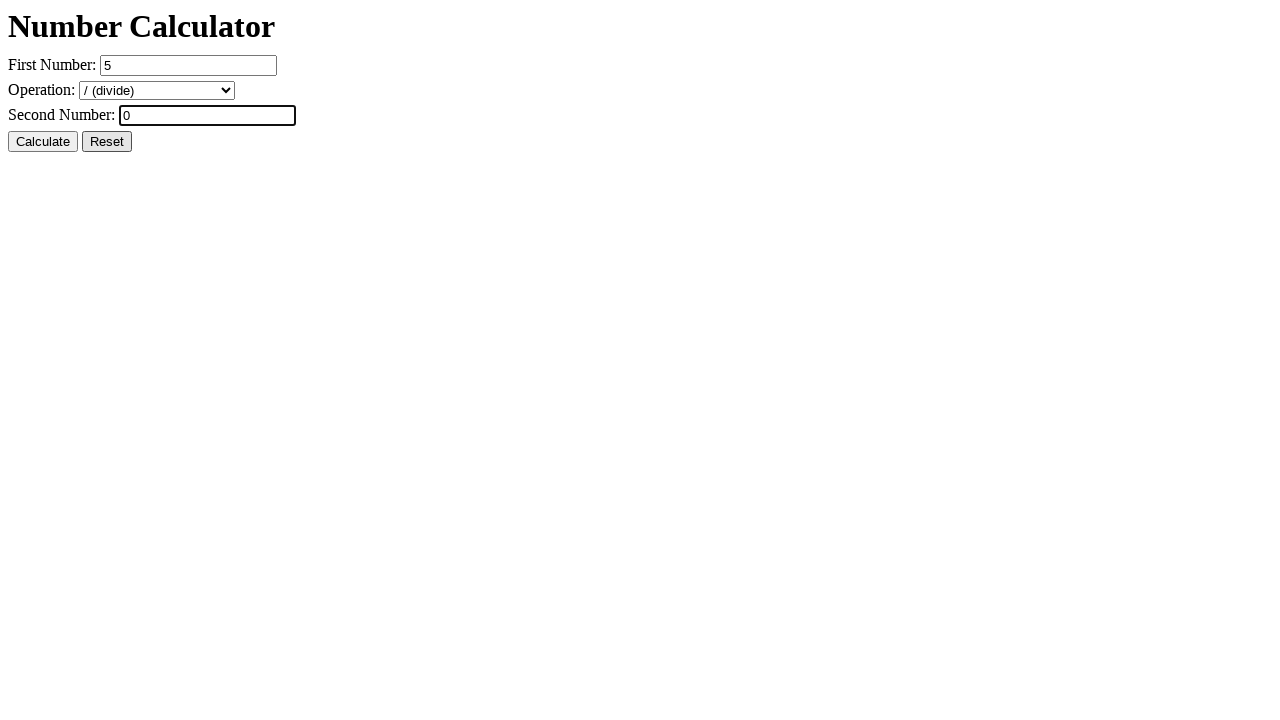

Clicked Calculate button to perform division by zero at (43, 142) on #calcButton
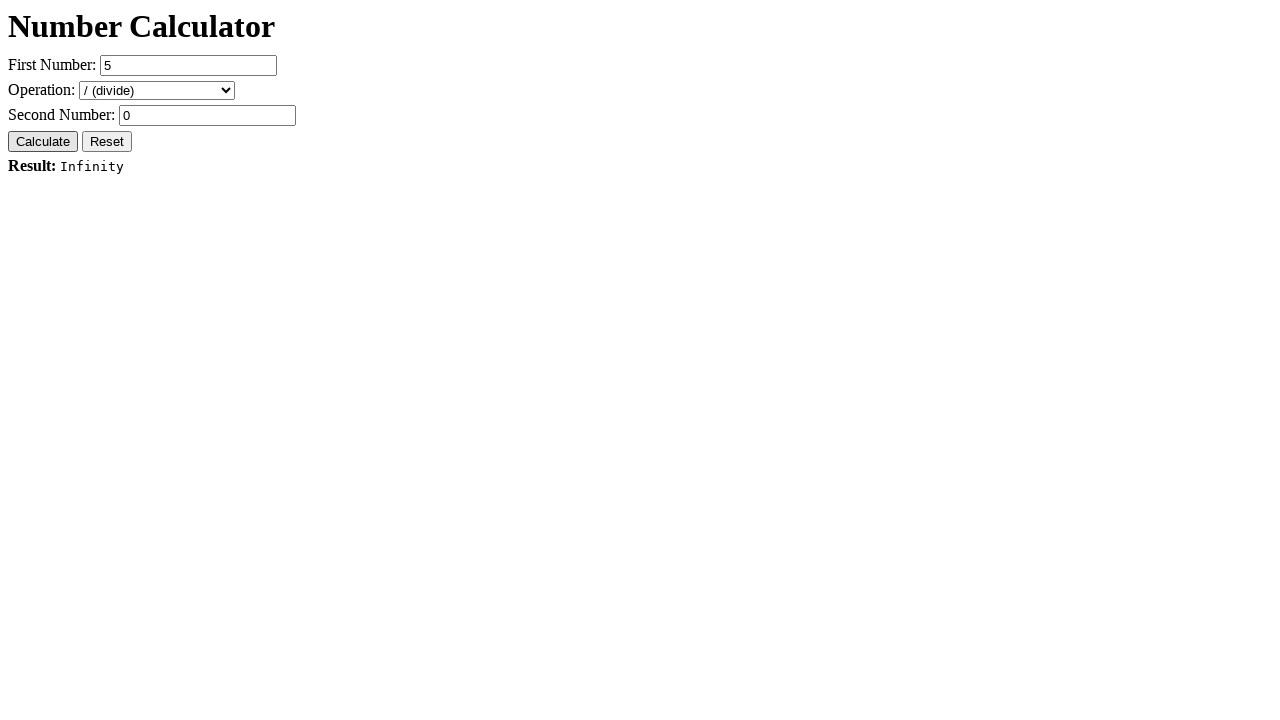

Result field appeared on page
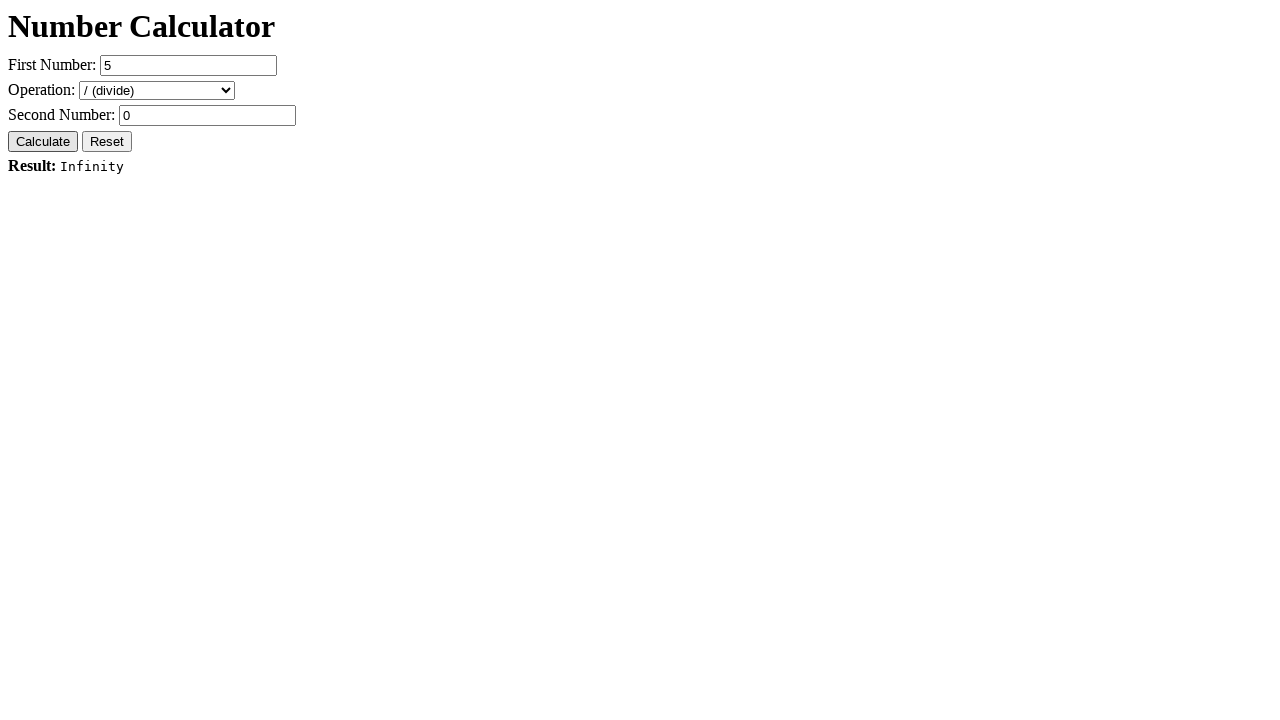

Retrieved result text: Result: Infinity
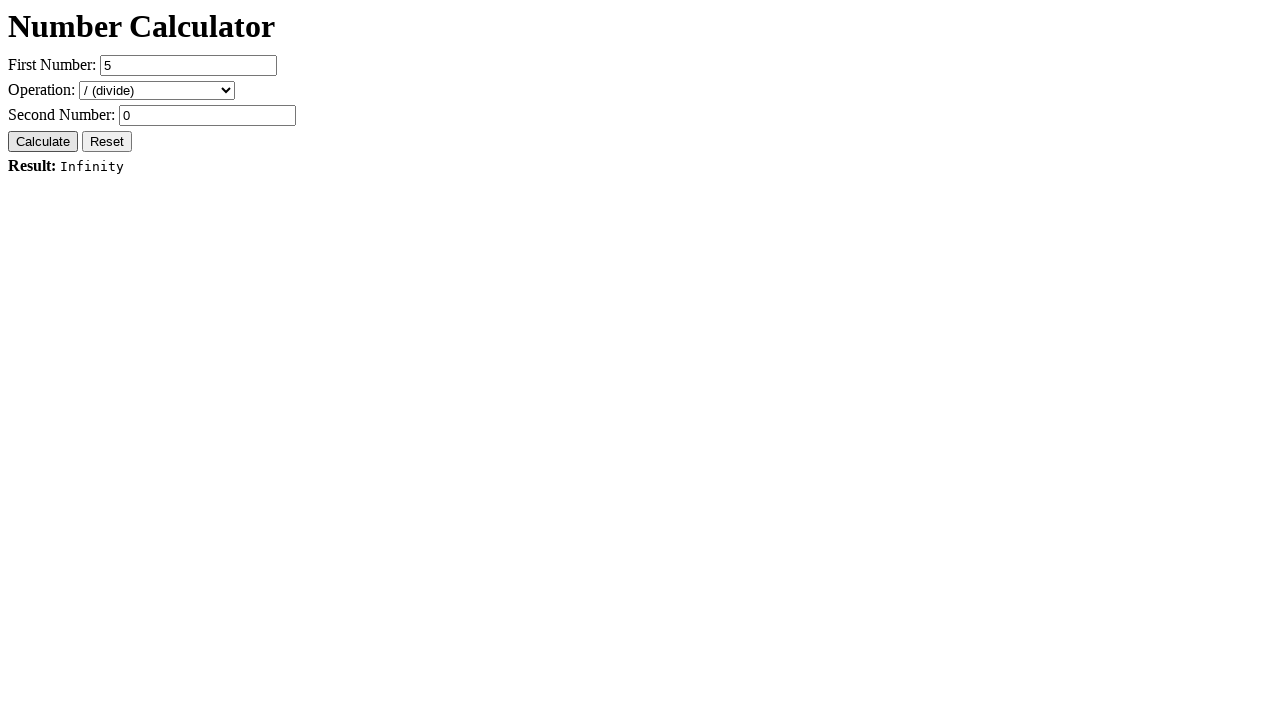

Verified result shows Infinity for division by zero
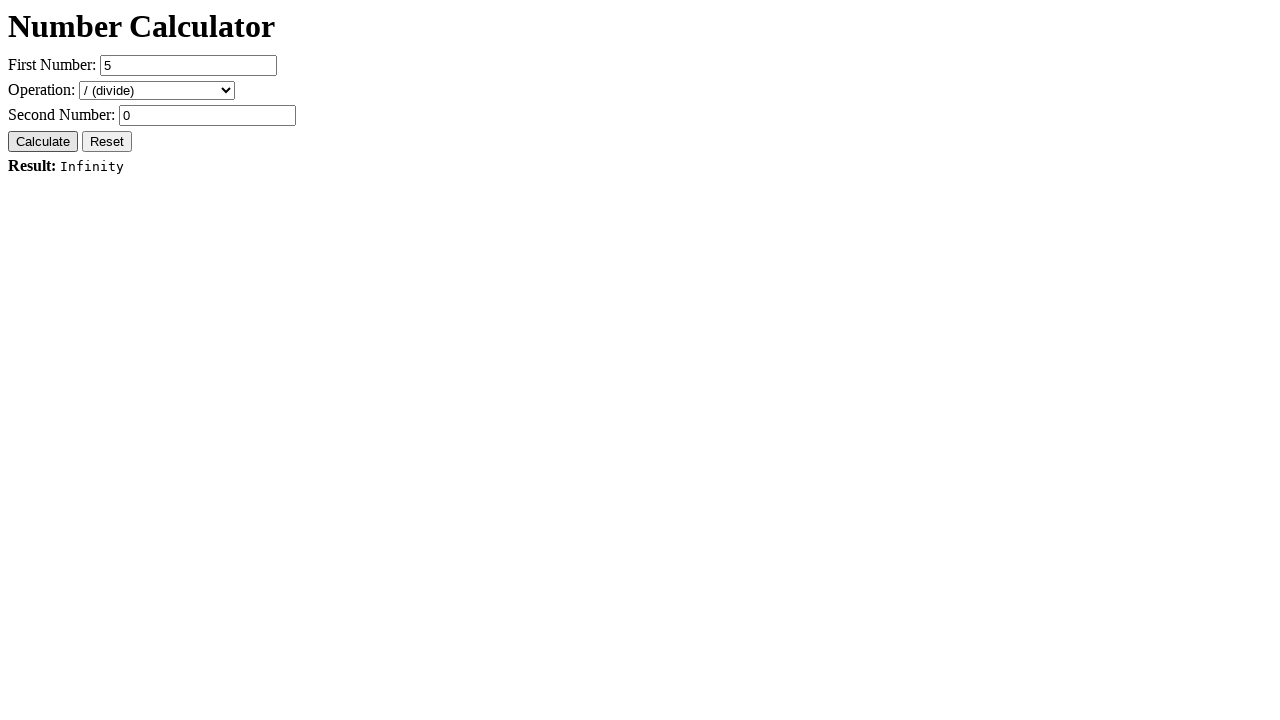

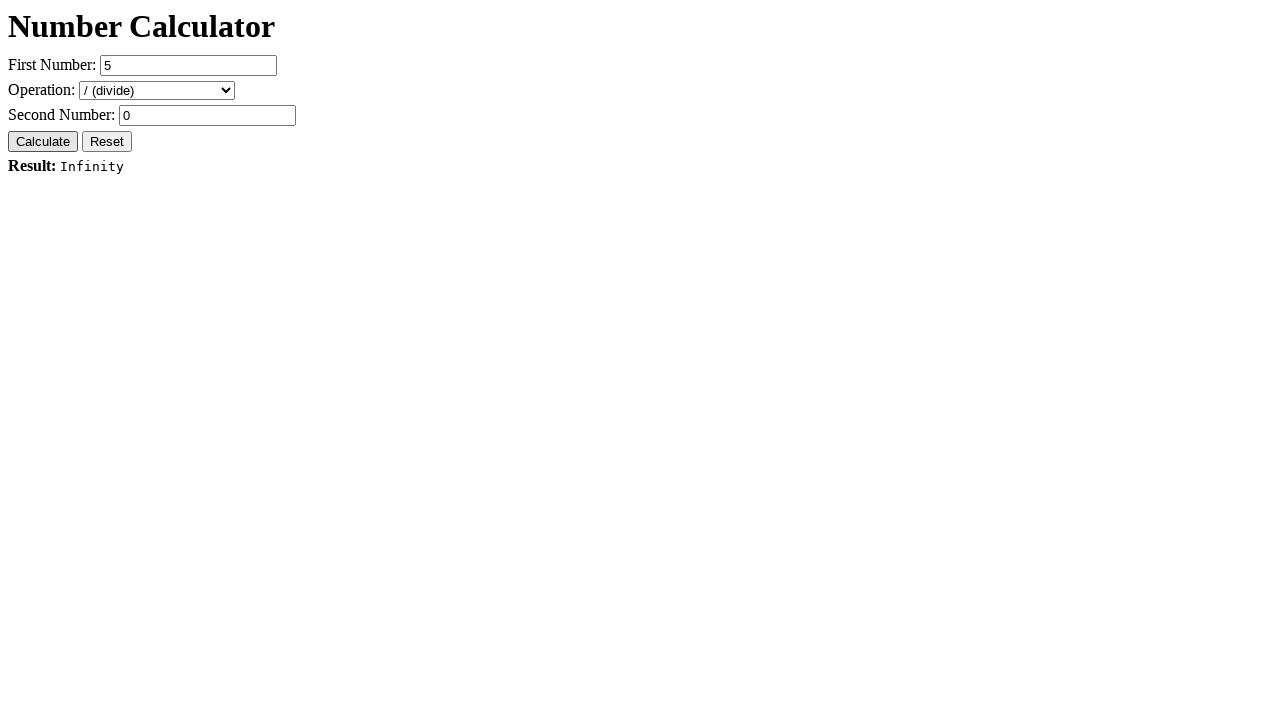